Navigates to the Appium GitHub page and verifies that the page content loads successfully.

Starting URL: https://github.com/appium

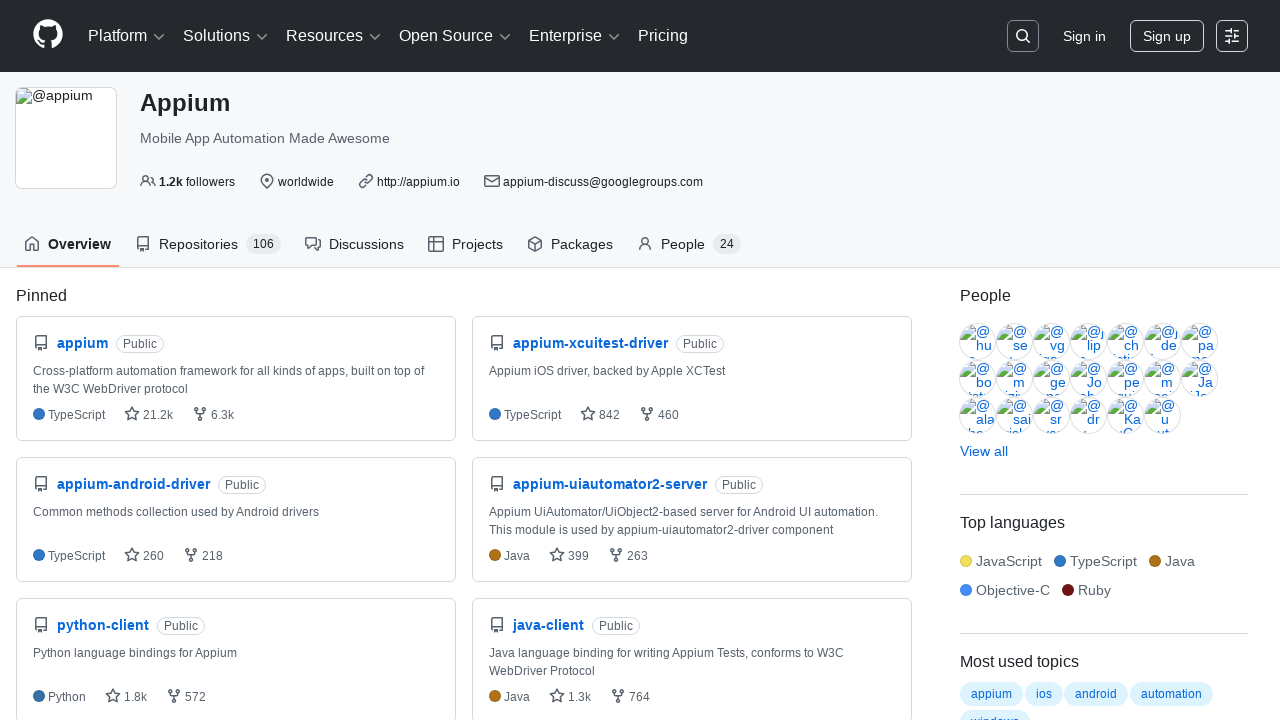

Navigated to Appium GitHub page
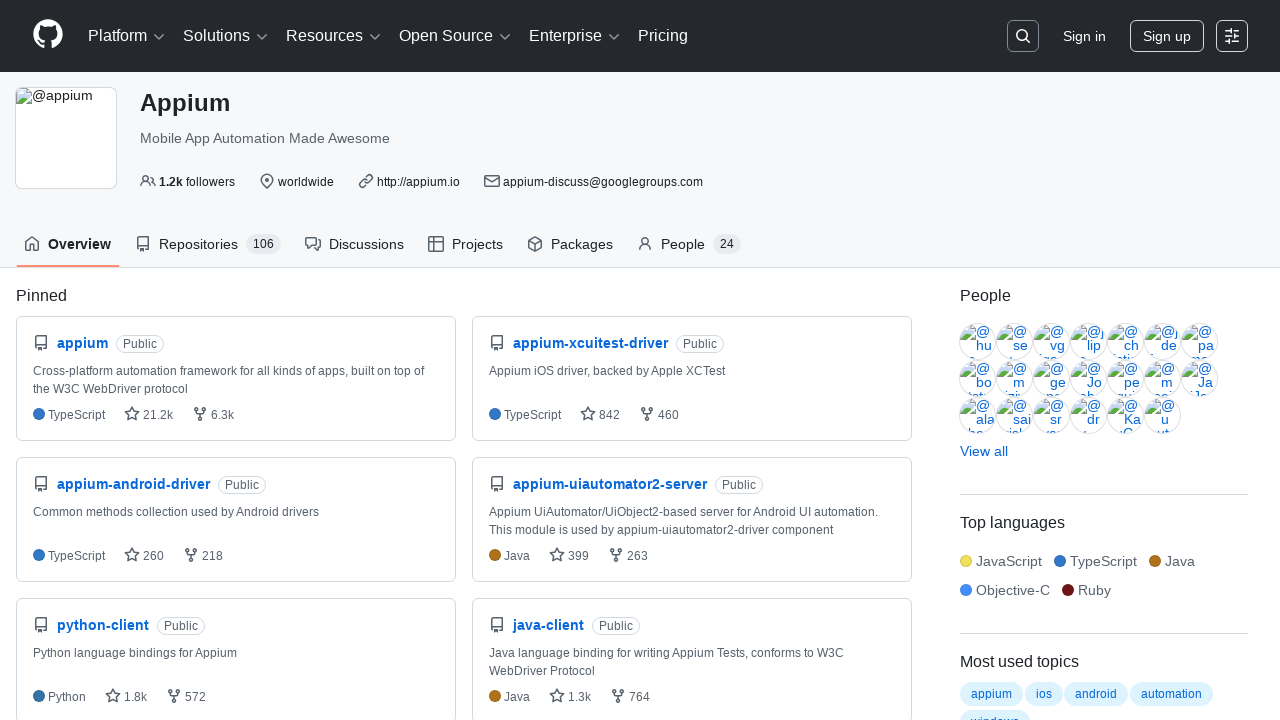

Page DOM content loaded
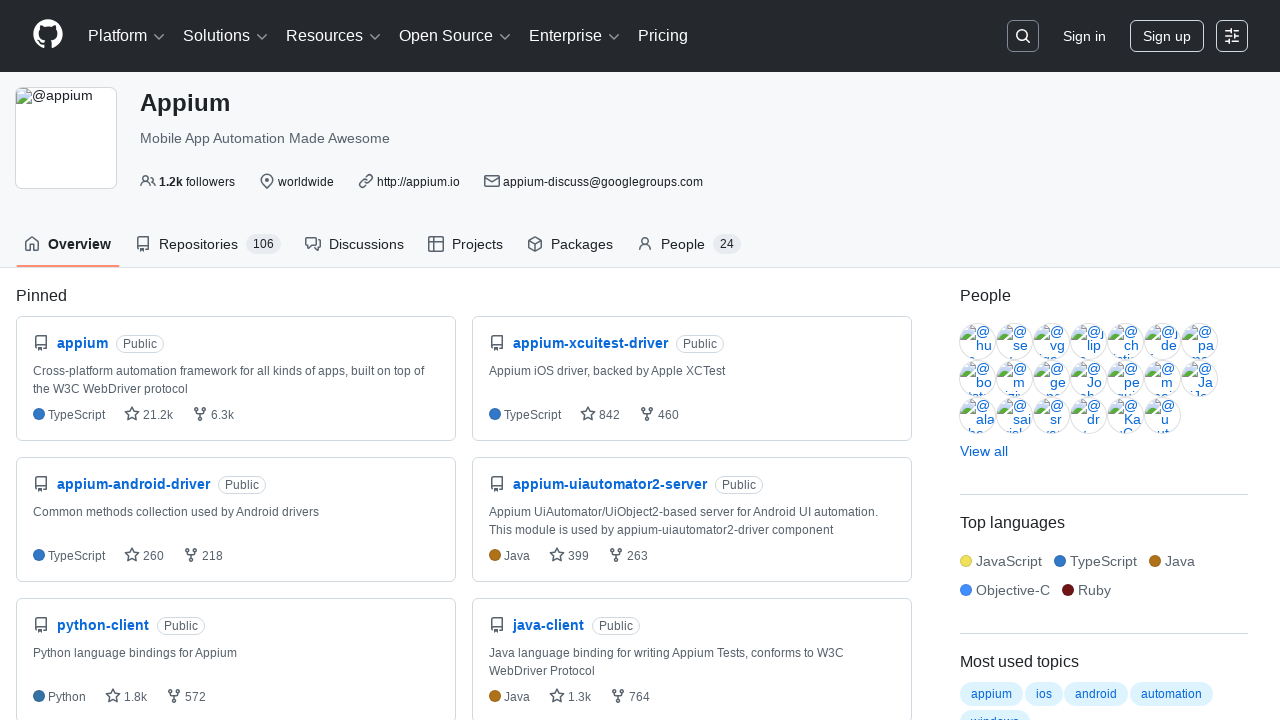

Body element is present, page content verified
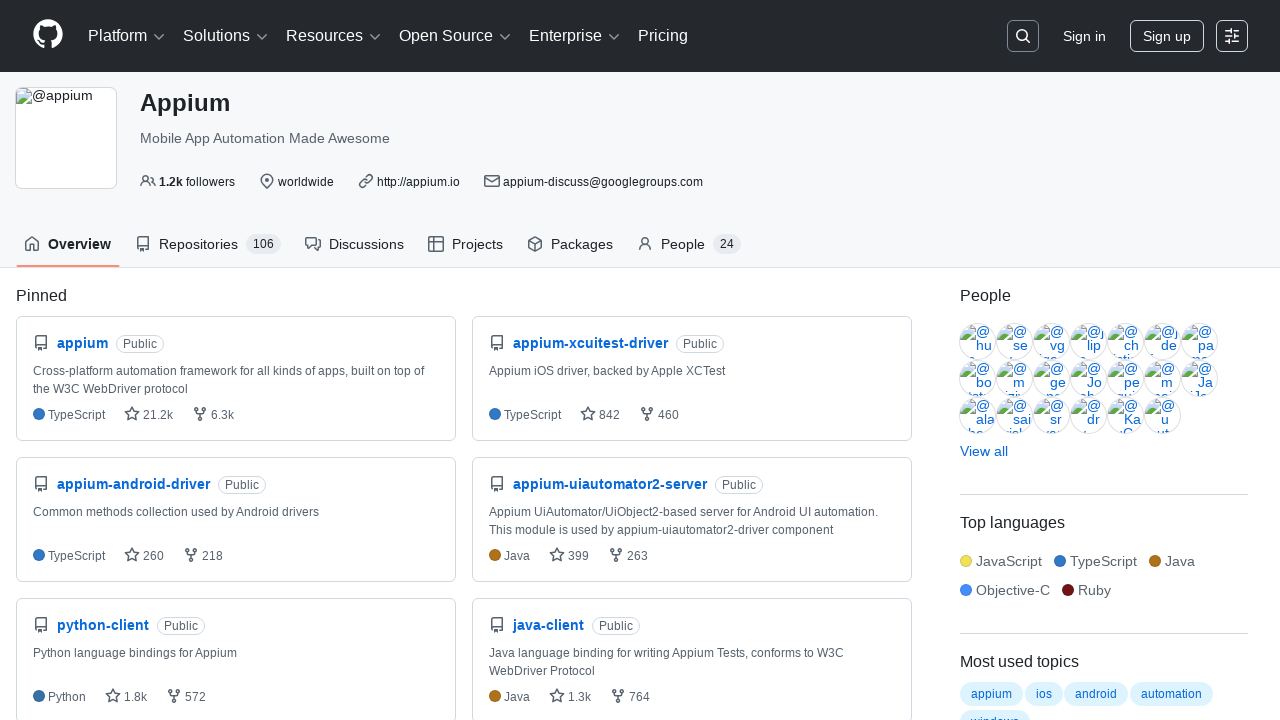

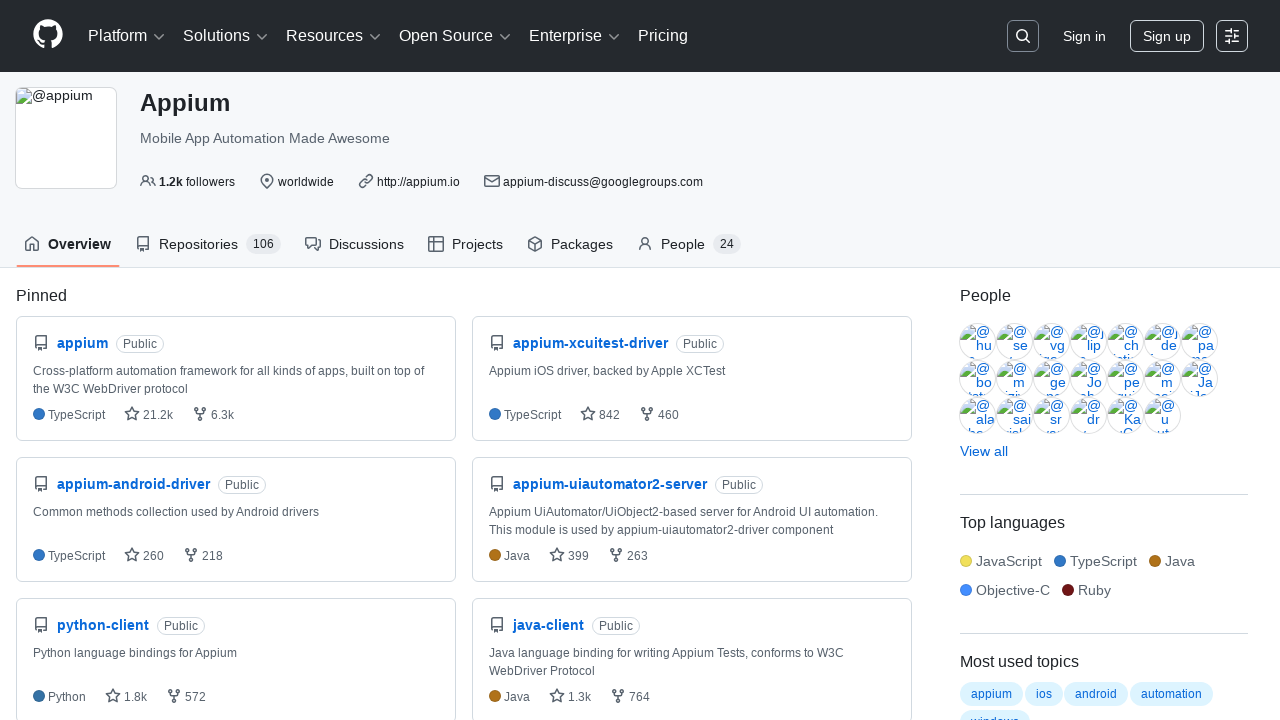